Tests hovering over a "Point Me" button to reveal dropdown content and clicking the first option

Starting URL: https://testautomationpractice.blogspot.com/

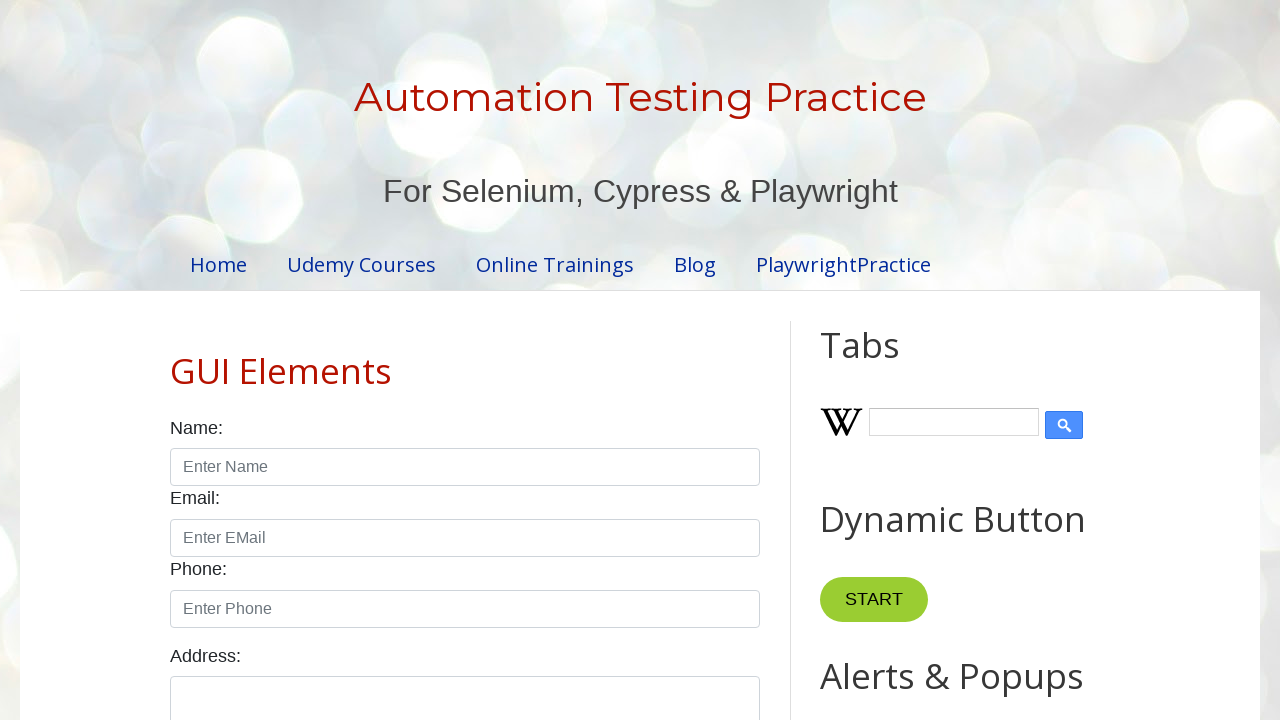

Hovered over 'Point Me' button to reveal dropdown content at (868, 360) on internal:role=button[name="Point Me"i]
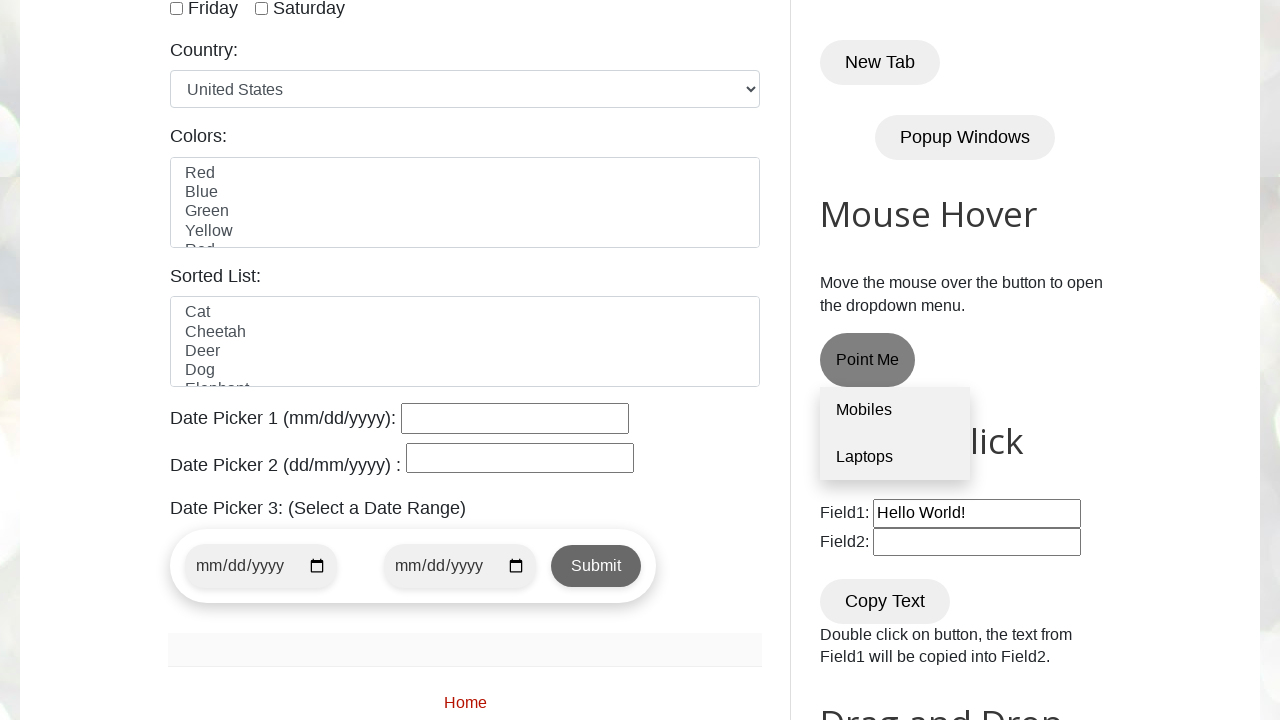

Clicked the first option in the dropdown menu at (895, 411) on .dropdown-content > a:nth-child(1)
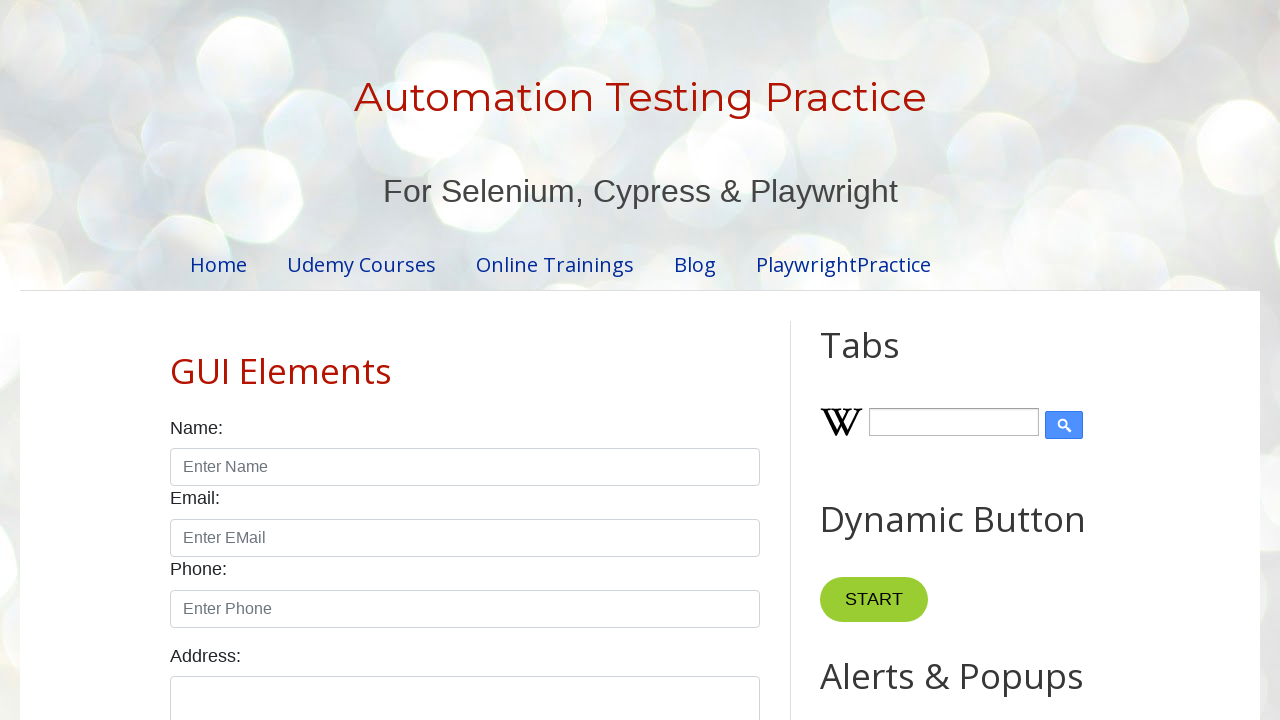

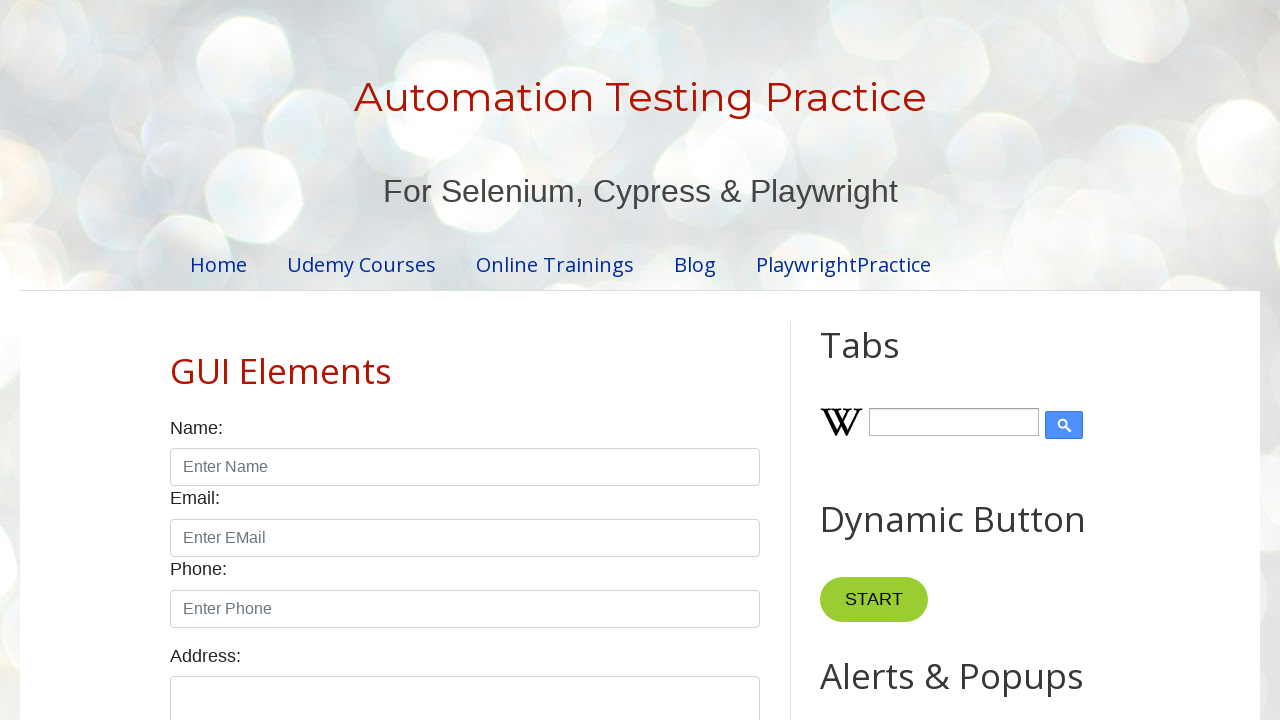